Tests hovering over the CVC hint toggle element on the payment form to reveal tooltip information.

Starting URL: https://sandbox.cardpay.com/MI/cardpayment2.html?orderXml=PE9SREVSIFdBTExFVF9JRD0nODI5OScgT1JERVJfTlVNQkVSPSc0NTgyMTEnIEFNT1VOVD0nMjkxLjg2JyBDVVJSRU5DWT0nRVVSJyAgRU1BSUw9J2N1c3RvbWVyQGV4YW1wbGUuY29tJz4KPEFERFJFU1MgQ09VTlRSWT0nVVNBJyBTVEFURT0nTlknIFpJUD0nMTAwMDEnIENJVFk9J05ZJyBTVFJFRVQ9JzY3NyBTVFJFRVQnIFBIT05FPSc4NzY5OTA5MCcgVFlQRT0nQklMTElORycvPgo8L09SREVSPg==&sha512=998150a2b27484b776a1628bfe7505a9cb430f276dfa35b14315c1c8f03381a90490f6608f0dcff789273e05926cd782e1bb941418a9673f43c47595aa7b8b0d

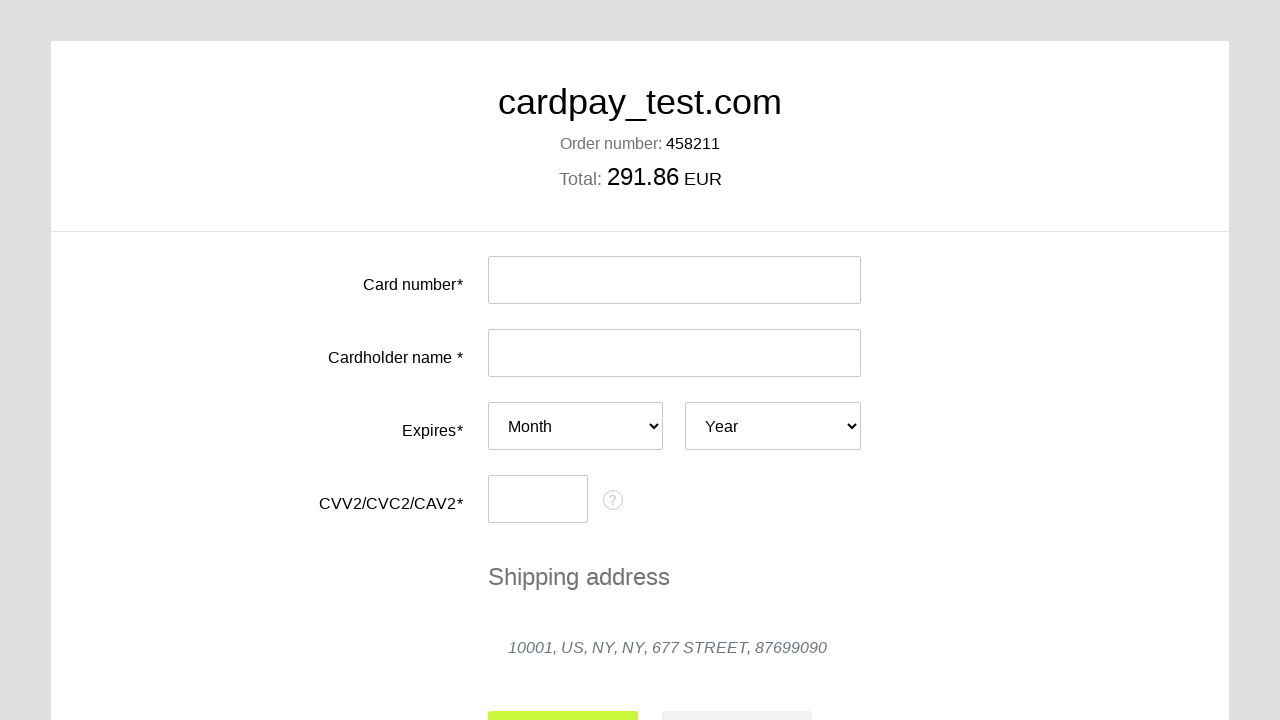

Hovered over CVC hint toggle element to reveal tooltip at (613, 500) on #cvc-hint-toggle
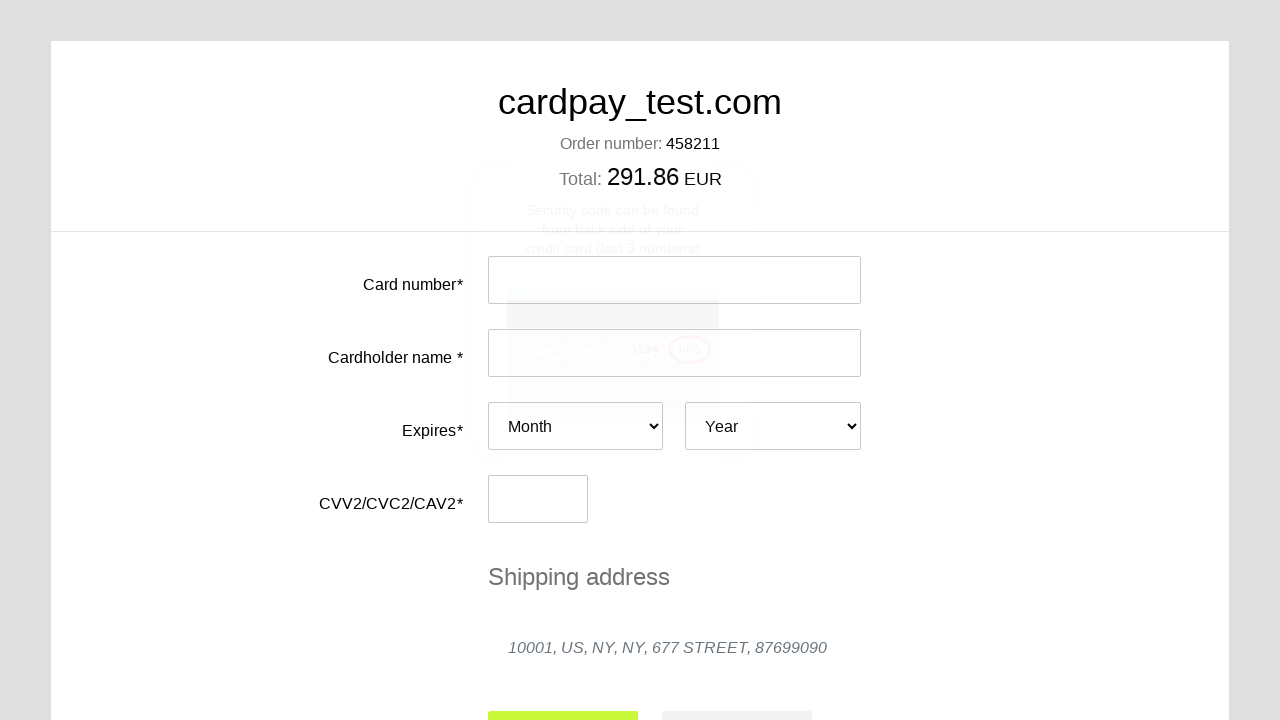

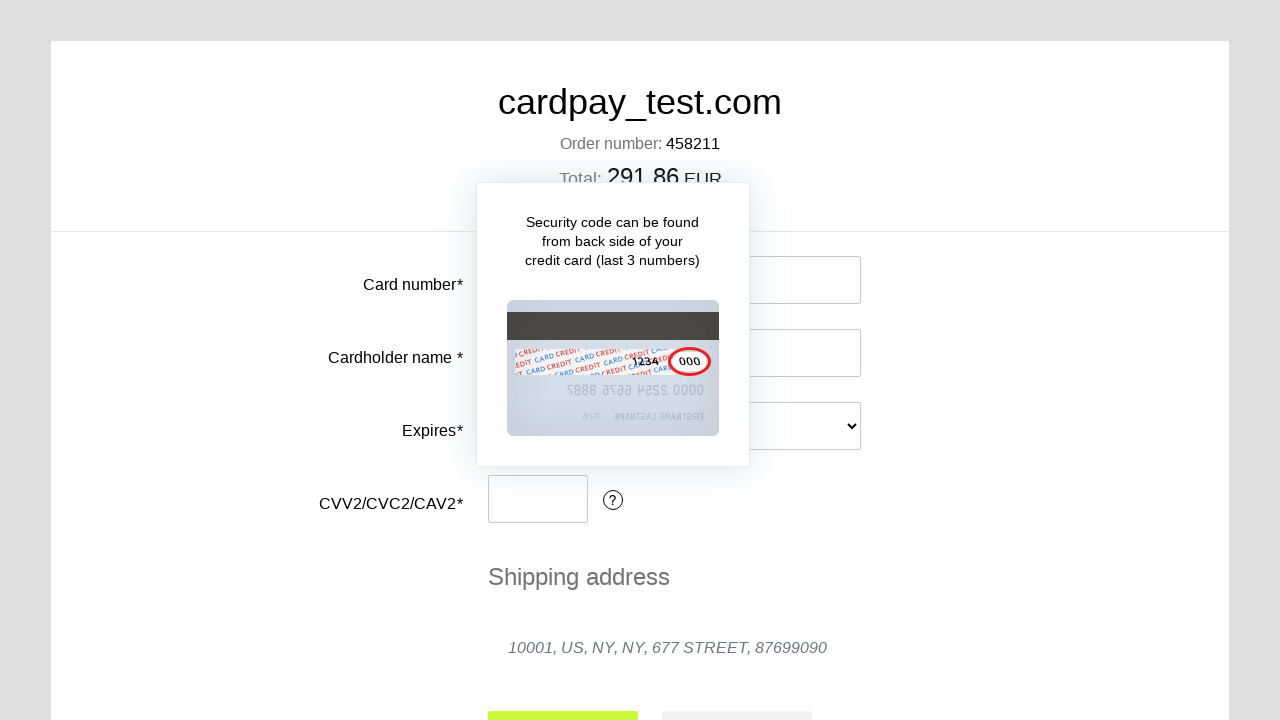